Navigates to the MTS Belarus website and verifies that the online payment section title contains the expected text about commission-free top-up.

Starting URL: https://www.mts.by

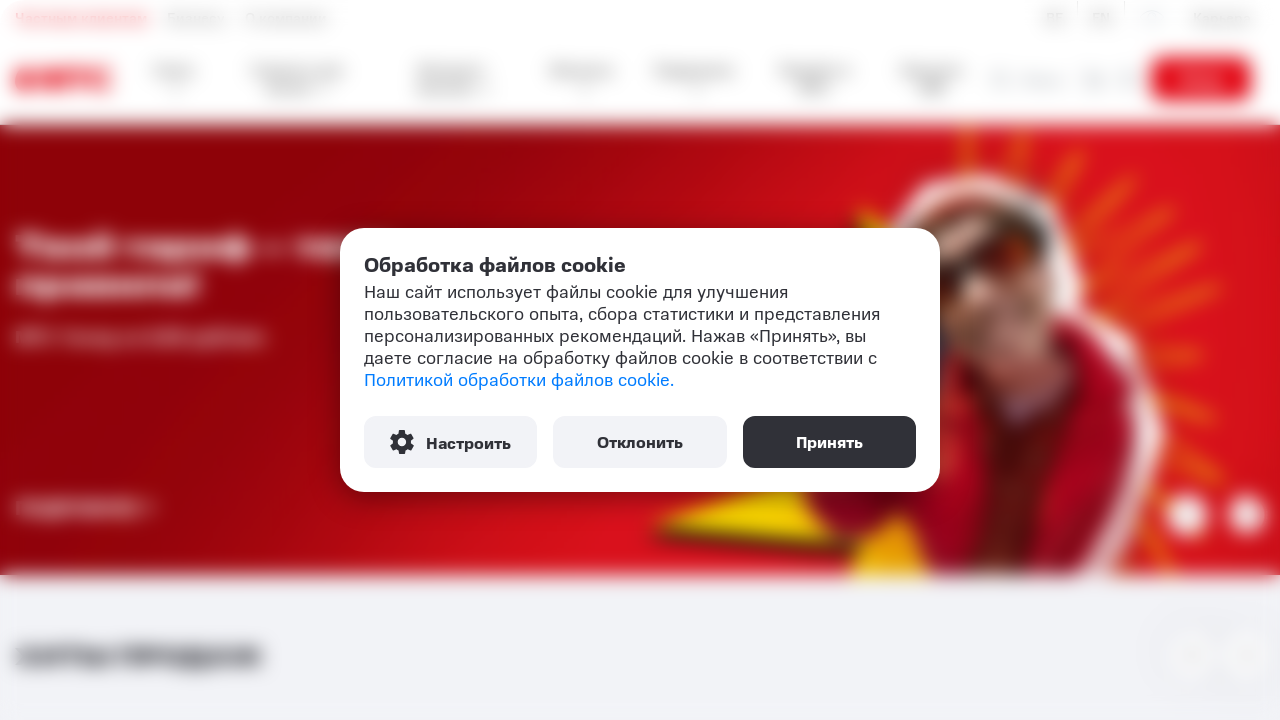

Navigated to MTS Belarus website
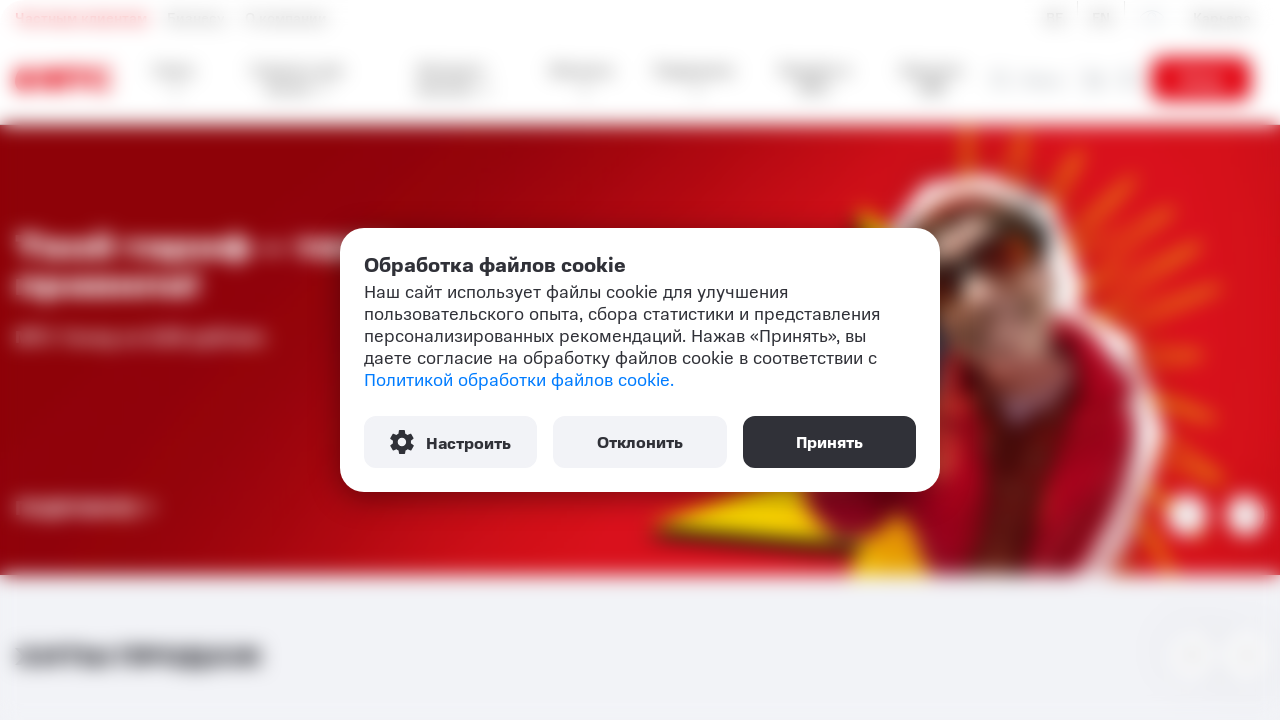

Located the online payment section title element
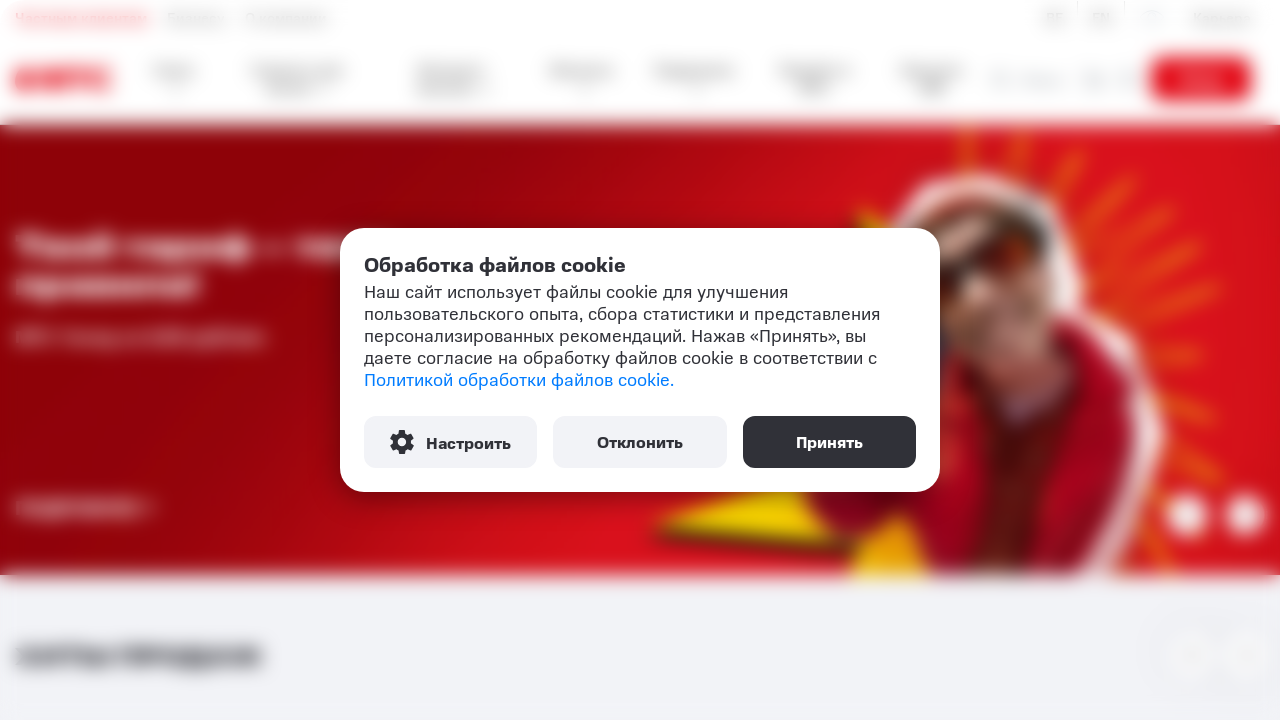

Waited for title element to become visible
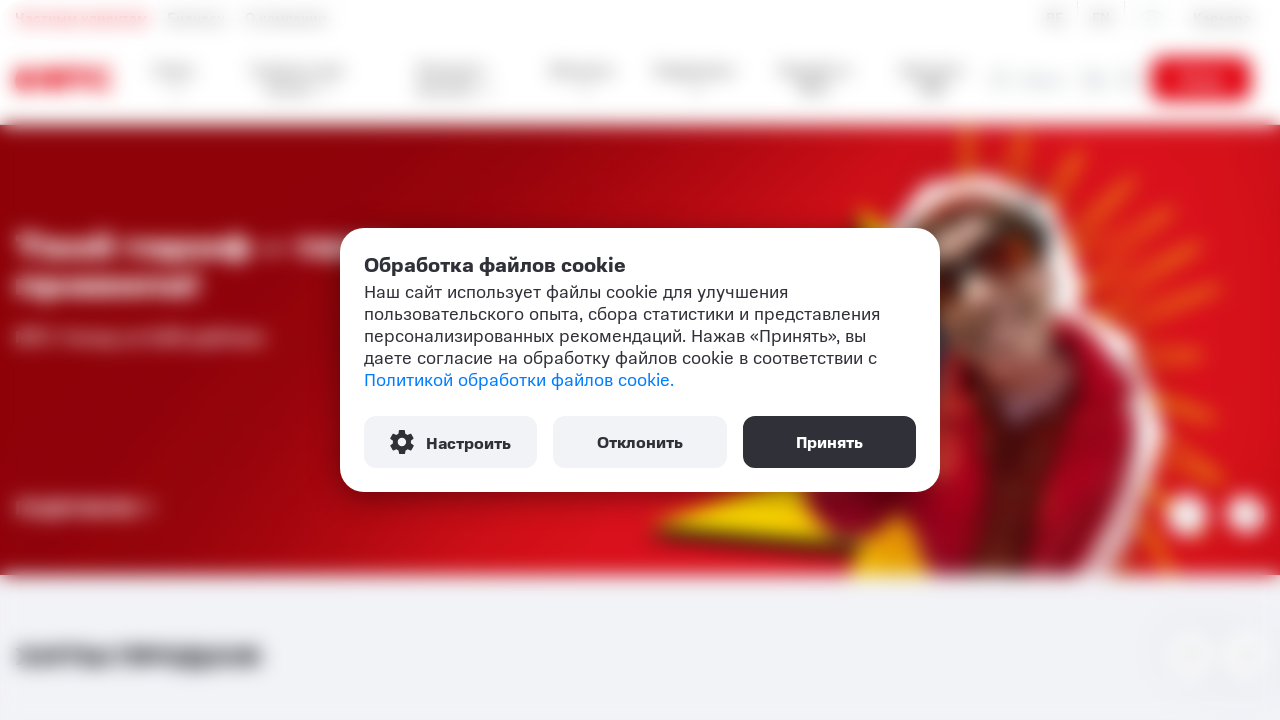

Retrieved title text content: 'Онлайн пополнение без комиссии'
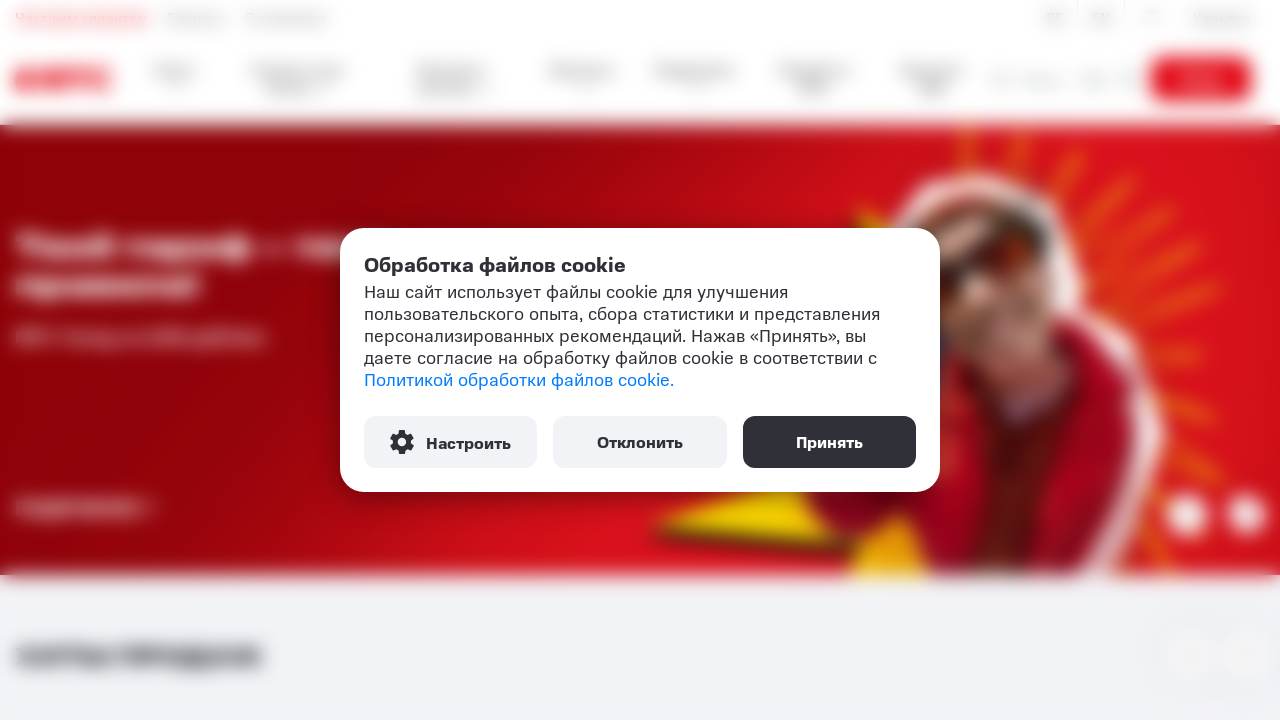

Verified title contains expected text about commission-free online top-up
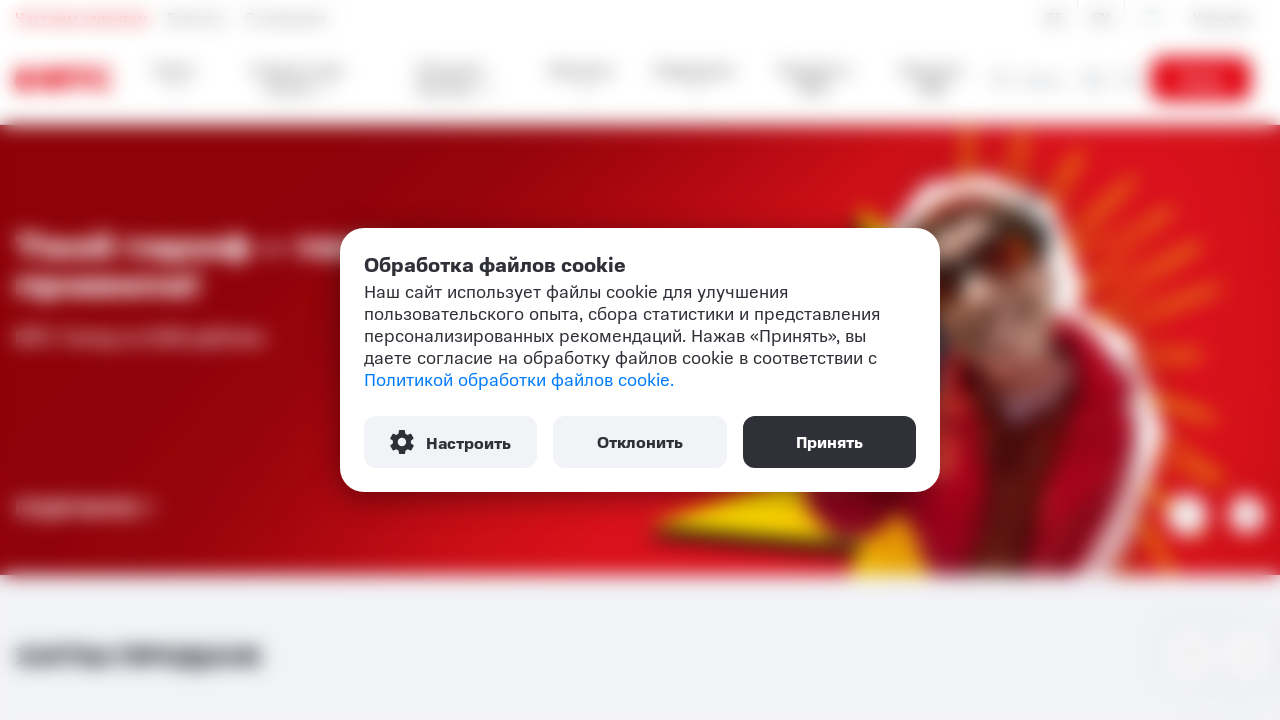

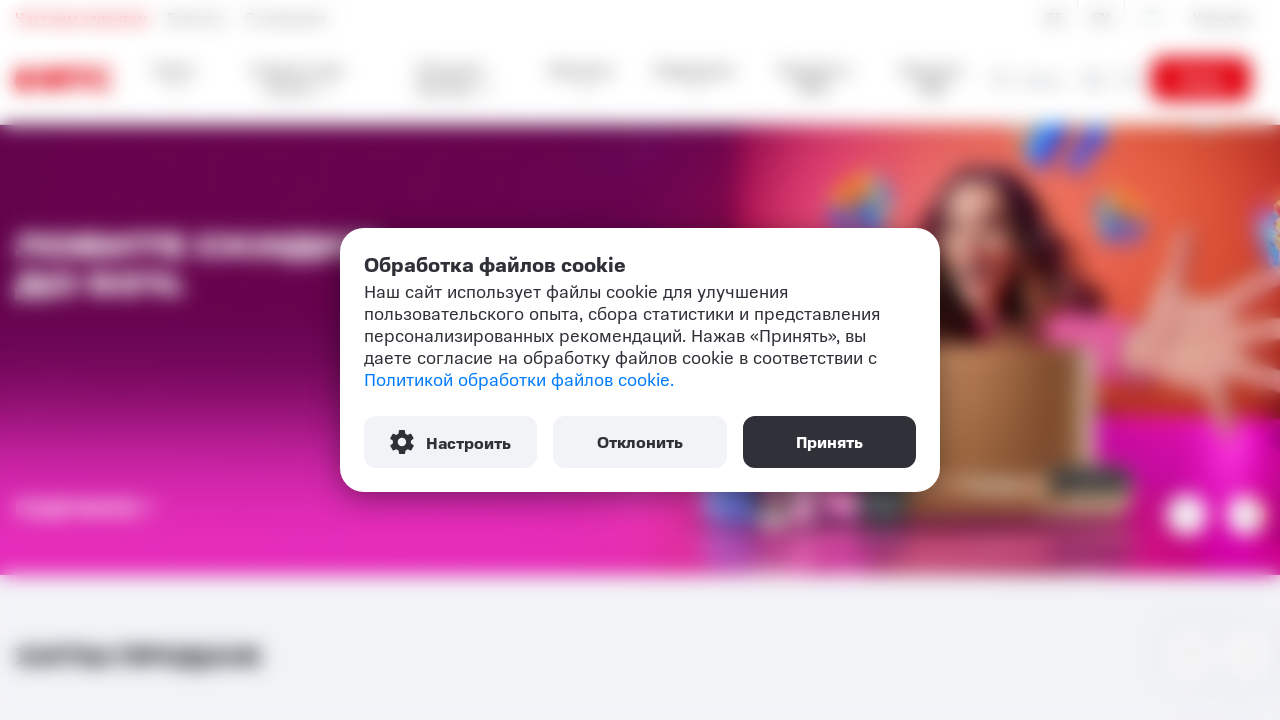